Tests single window handling by clicking a tab selector, then clicking a button to open a new window, navigating within that window to click navbar dropdown and about link

Starting URL: https://demo.automationtesting.in/Windows.html

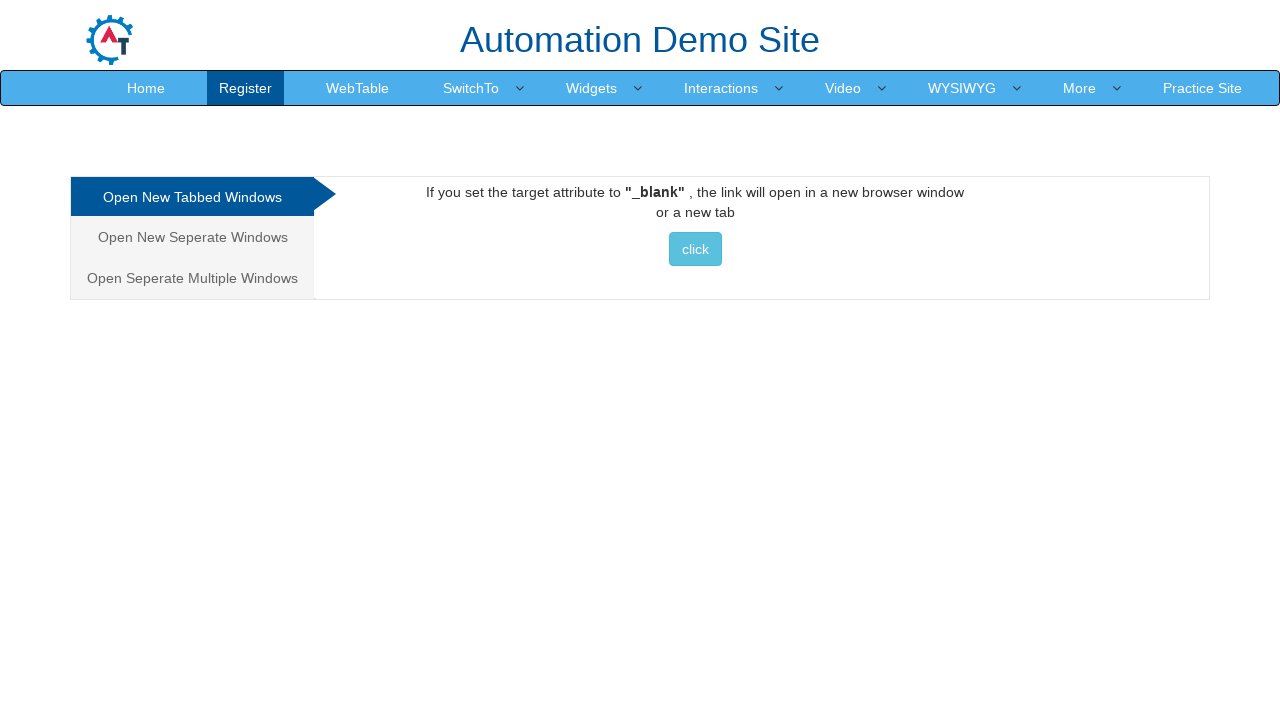

Clicked on the Separate tab at (192, 237) on .analystic[href="#Seperate"]
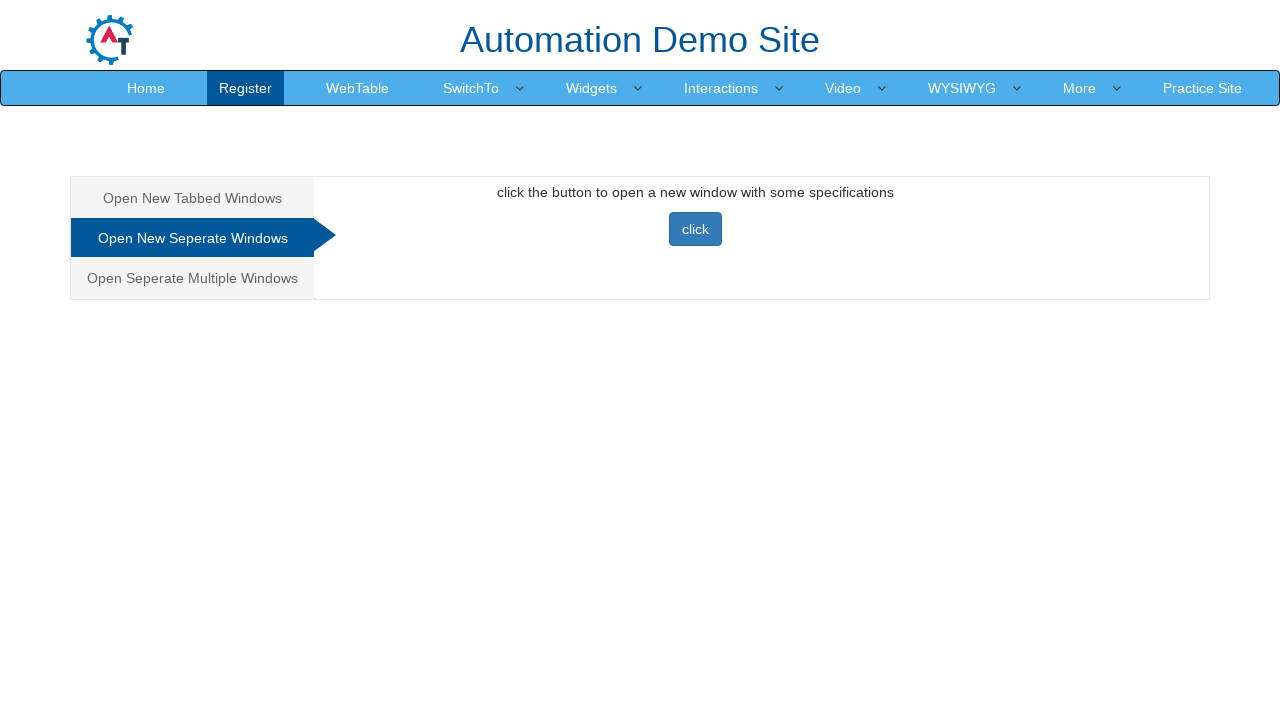

Clicked button to open new window at (695, 229) on button[onclick="newwindow()"]
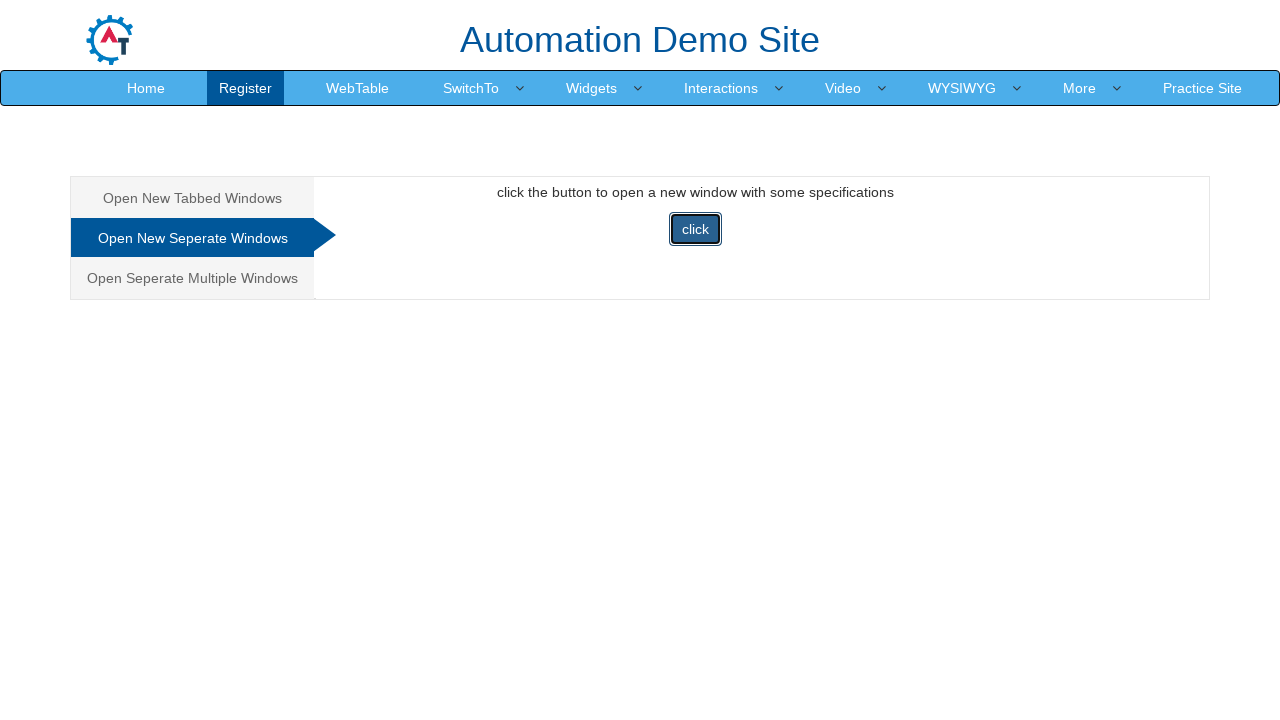

New window loaded successfully
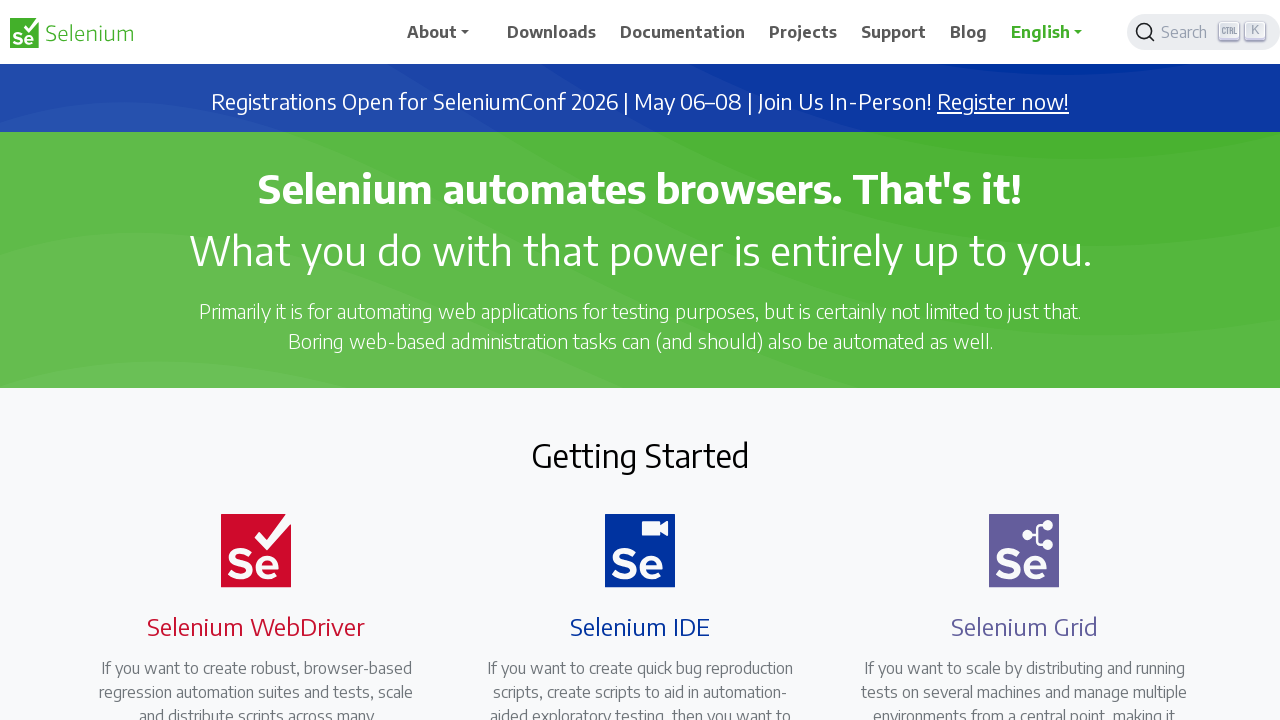

Clicked navbar dropdown in new window at (445, 32) on #navbarDropdown
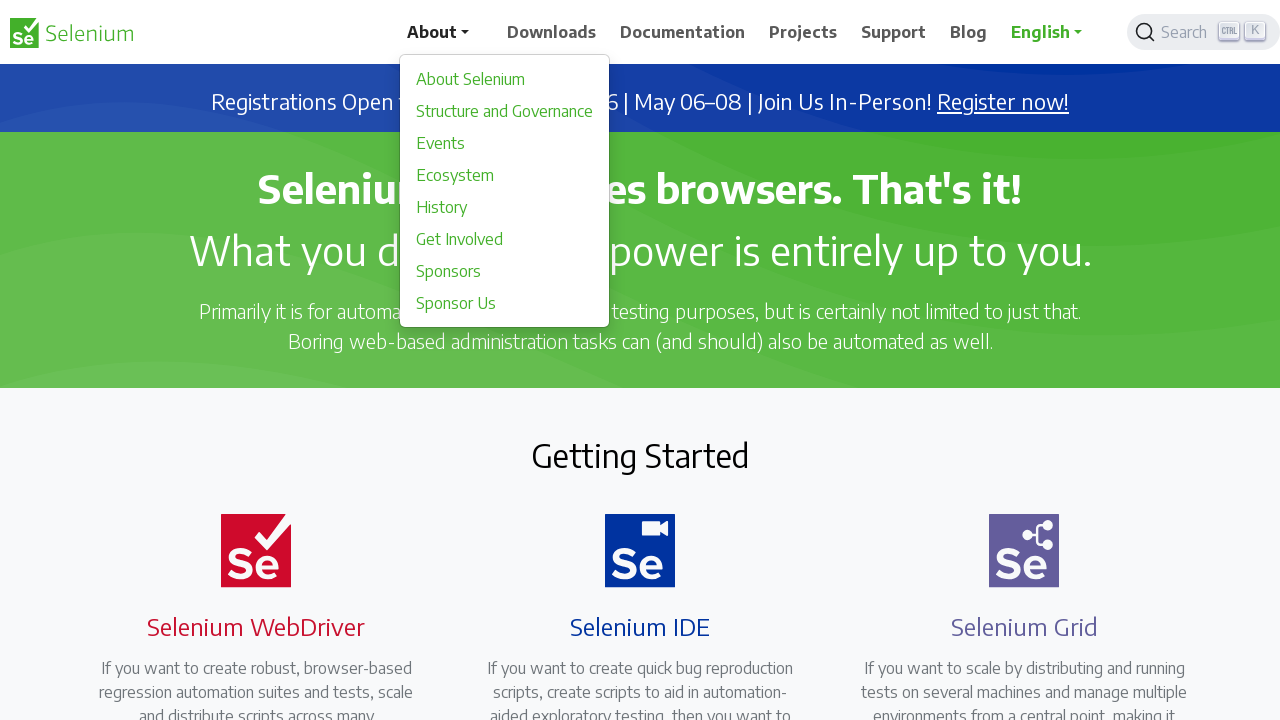

Clicked about link in new window at (505, 79) on a[href="/about"]
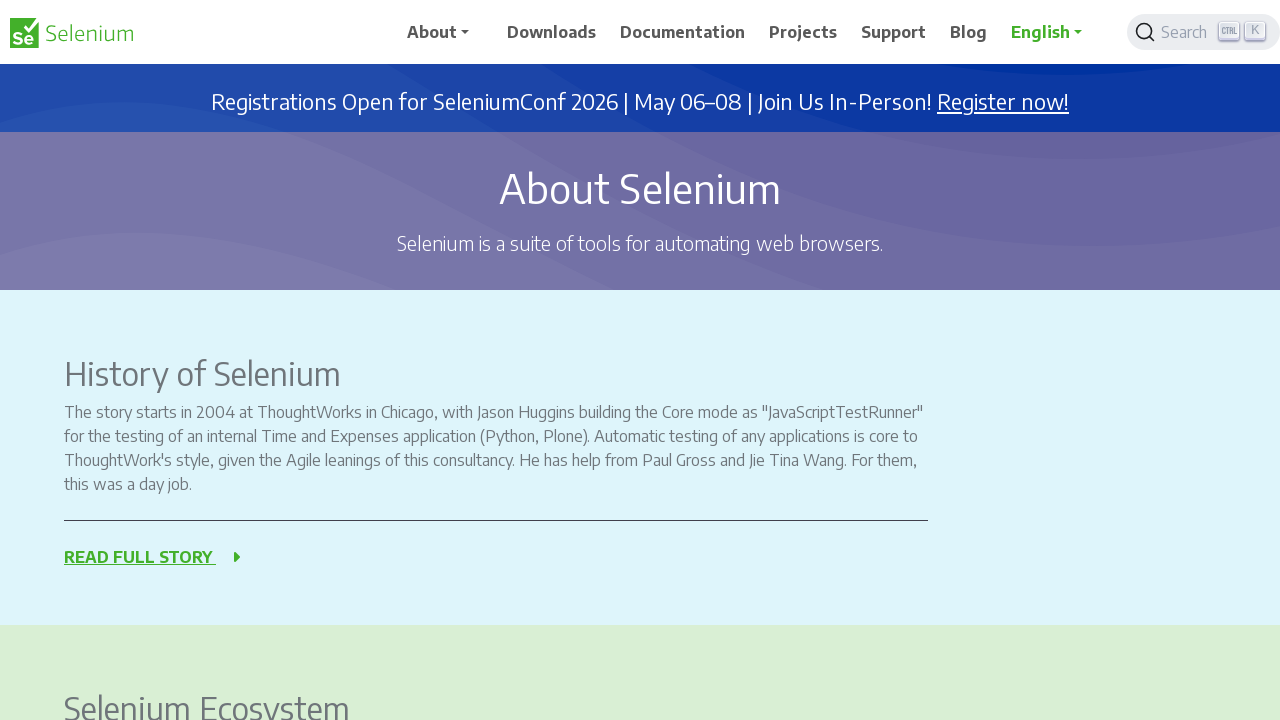

Closed the new window
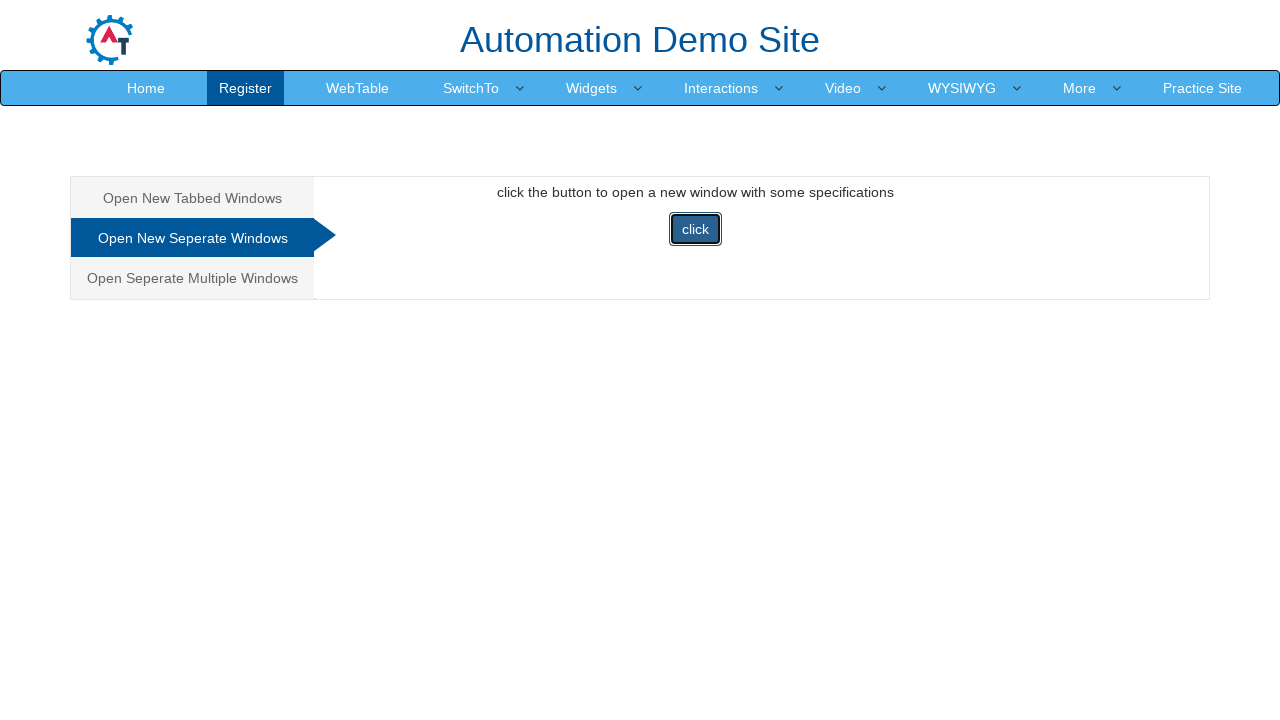

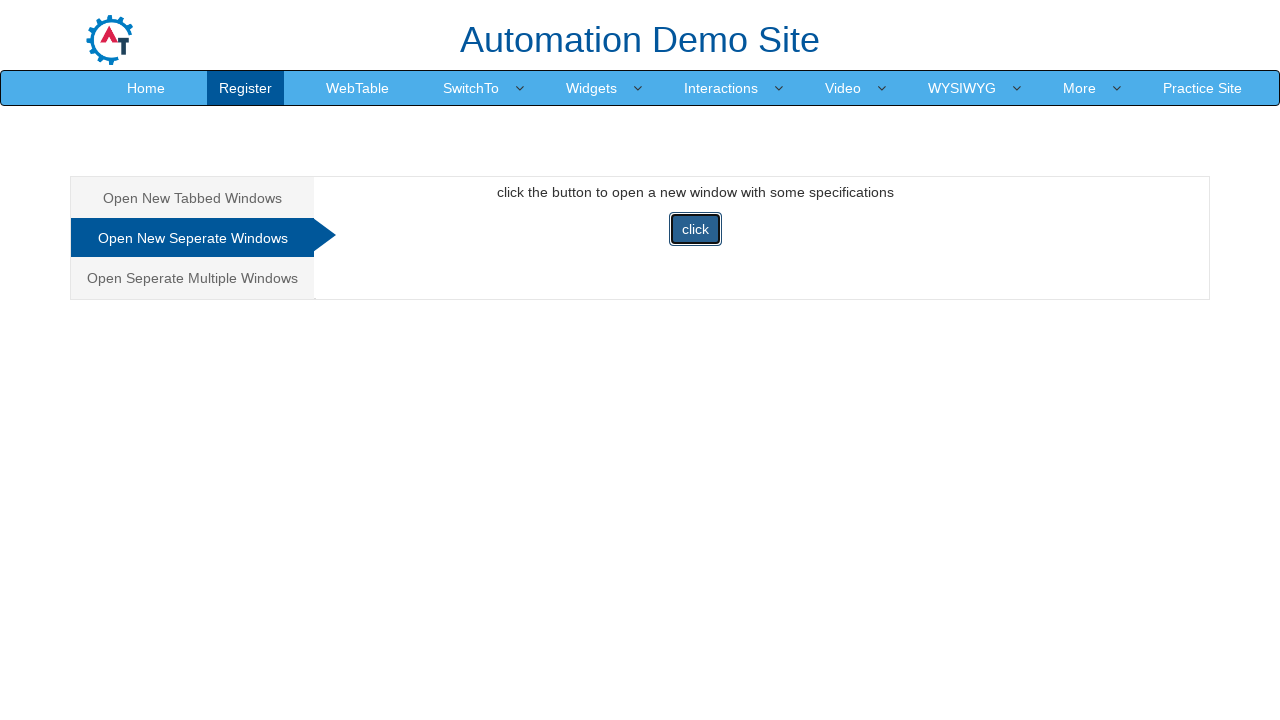